Tests autocomplete functionality by typing a character and selecting from suggestions

Starting URL: https://jqueryui.com/autocomplete/

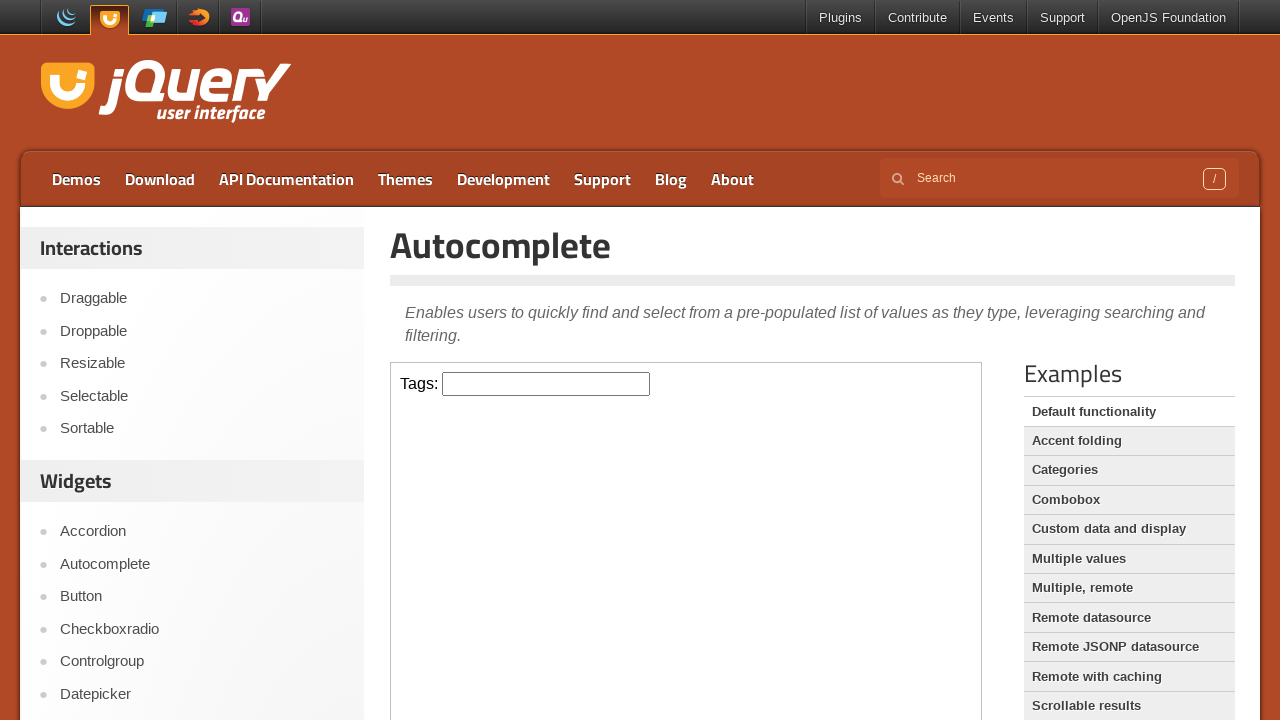

Located iframe containing autocomplete demo
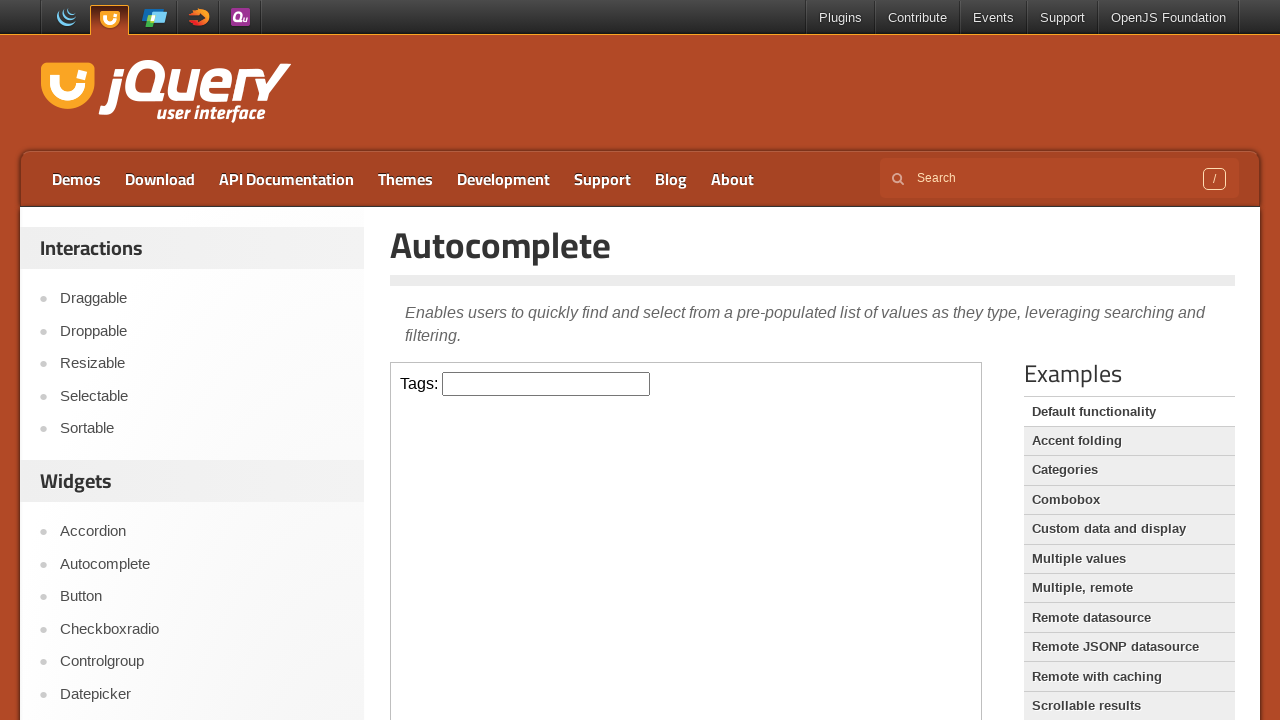

Typed 'a' in the autocomplete input field on iframe >> nth=0 >> internal:control=enter-frame >> #tags
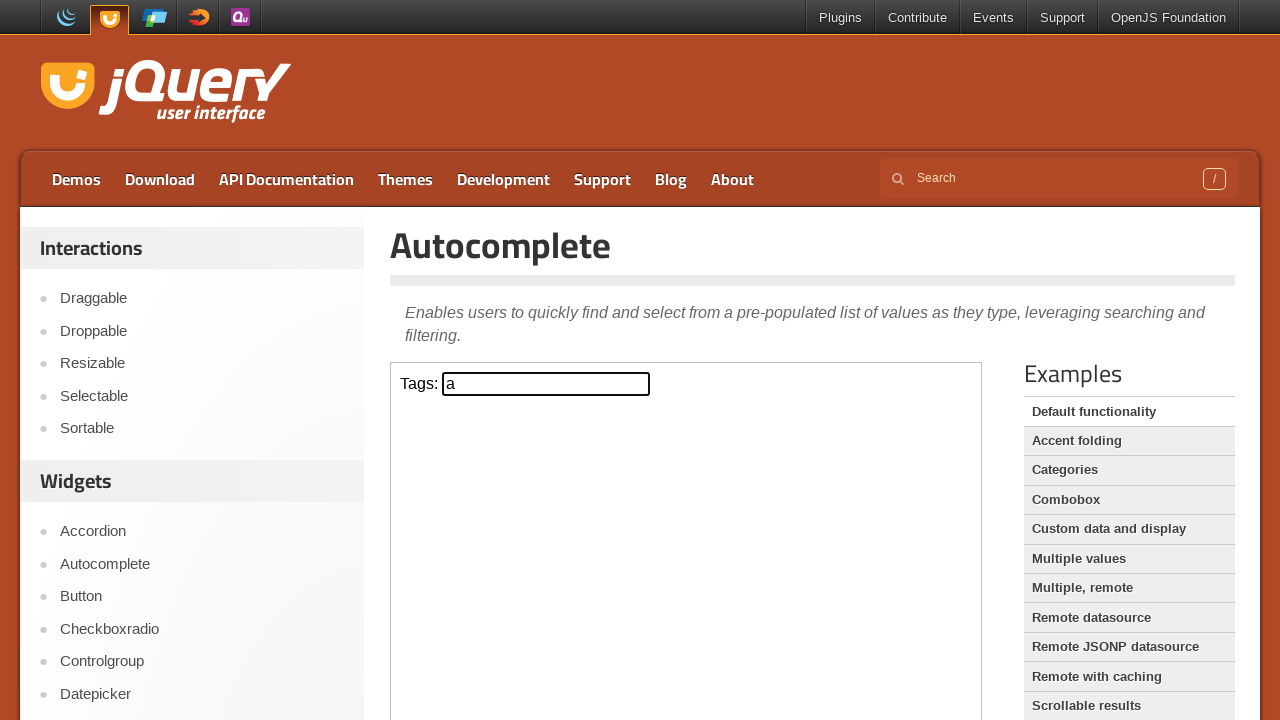

Selected first autocomplete suggestion from dropdown at (546, 409) on iframe >> nth=0 >> internal:control=enter-frame >> .ui-menu-item >> nth=0
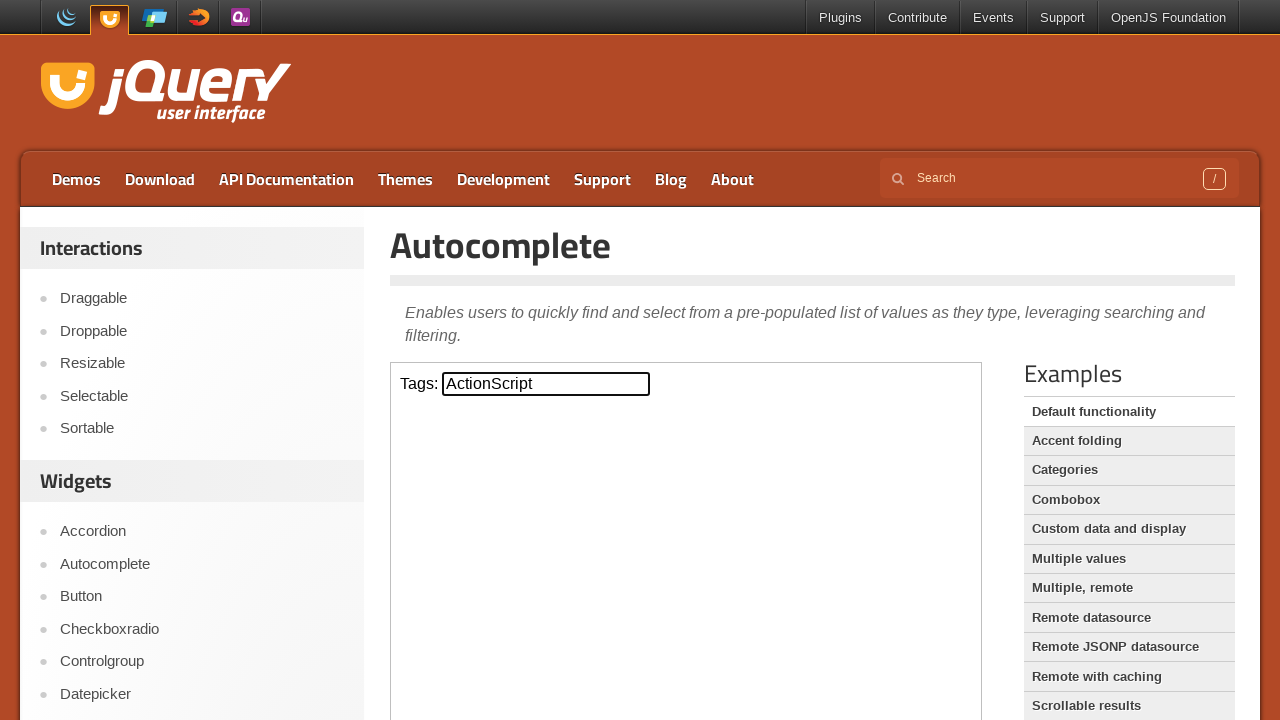

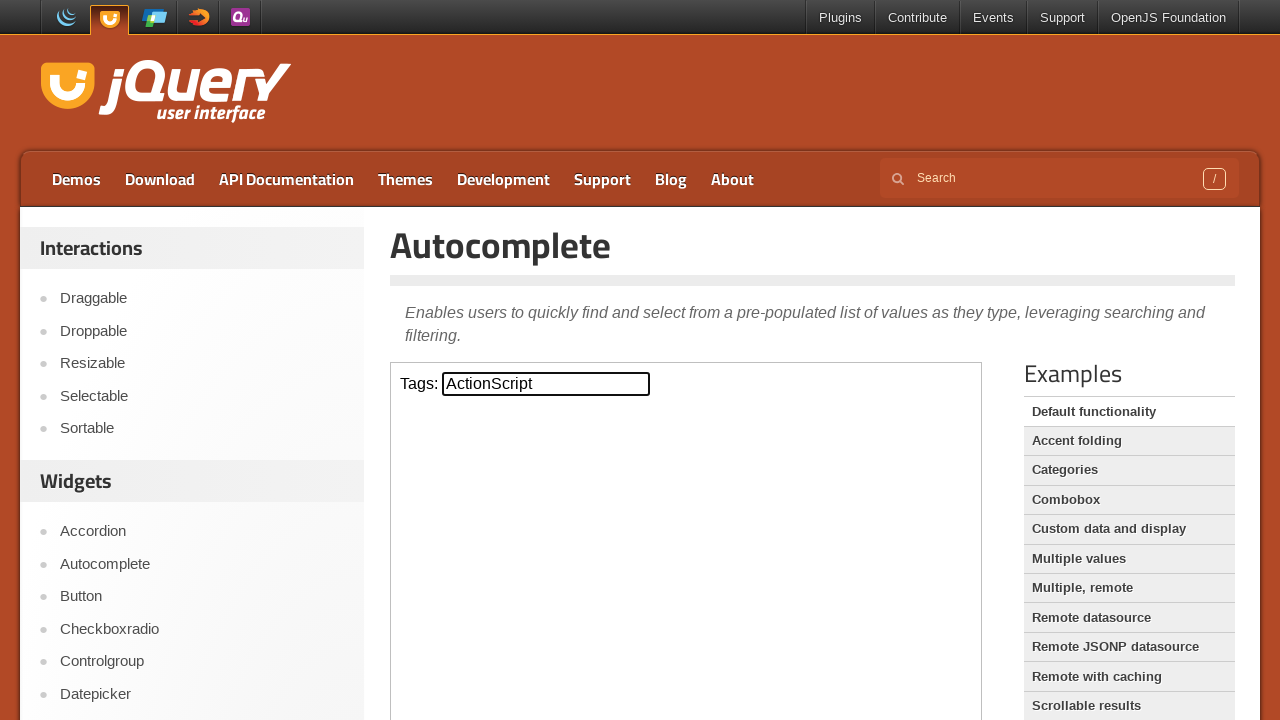